Tests a text input task by filling a textarea with a specific answer and submitting the form to verify the response.

Starting URL: https://suninjuly.github.io/text_input_task.html

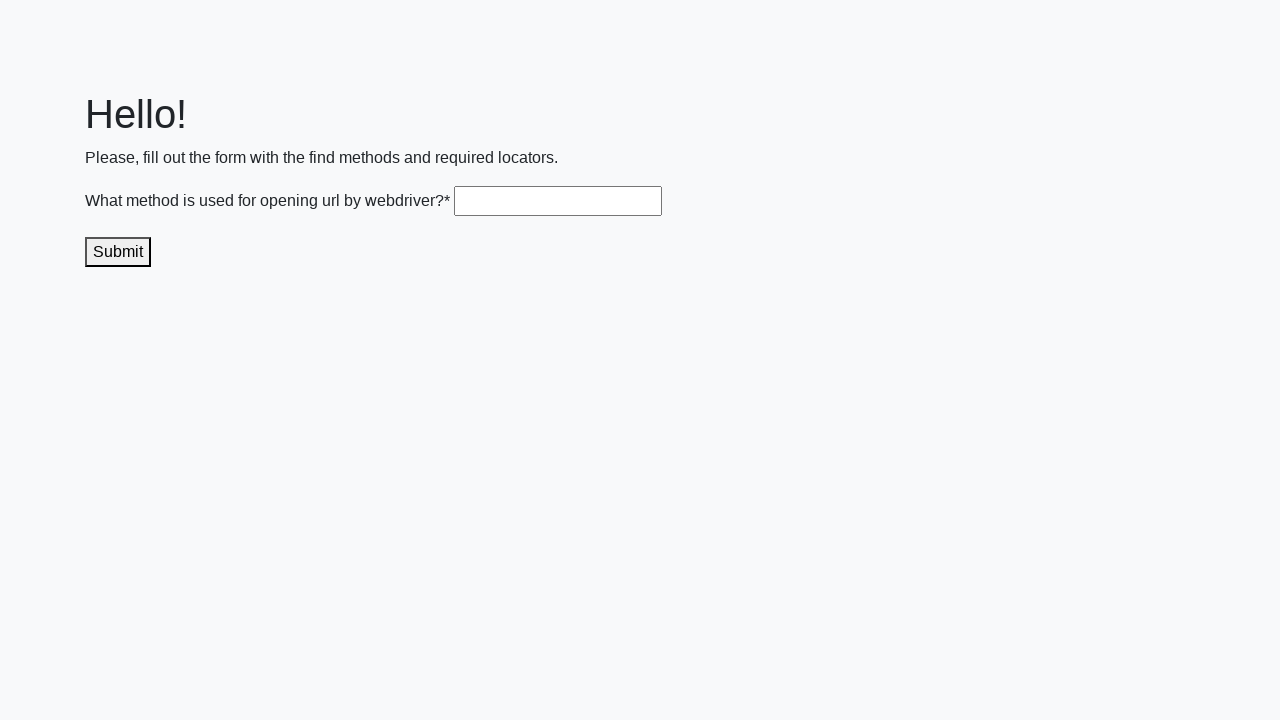

Filled textarea with answer 'get()' on .textarea
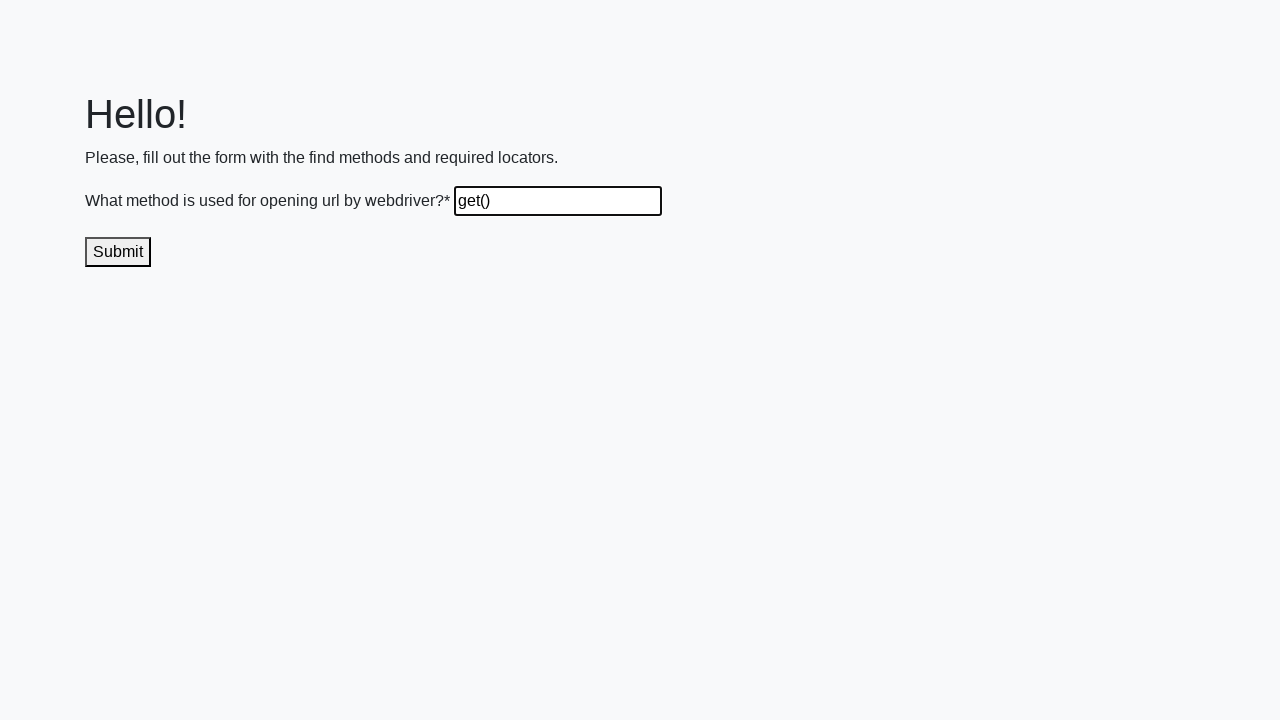

Clicked submit button to submit the form at (118, 252) on .submit-submission
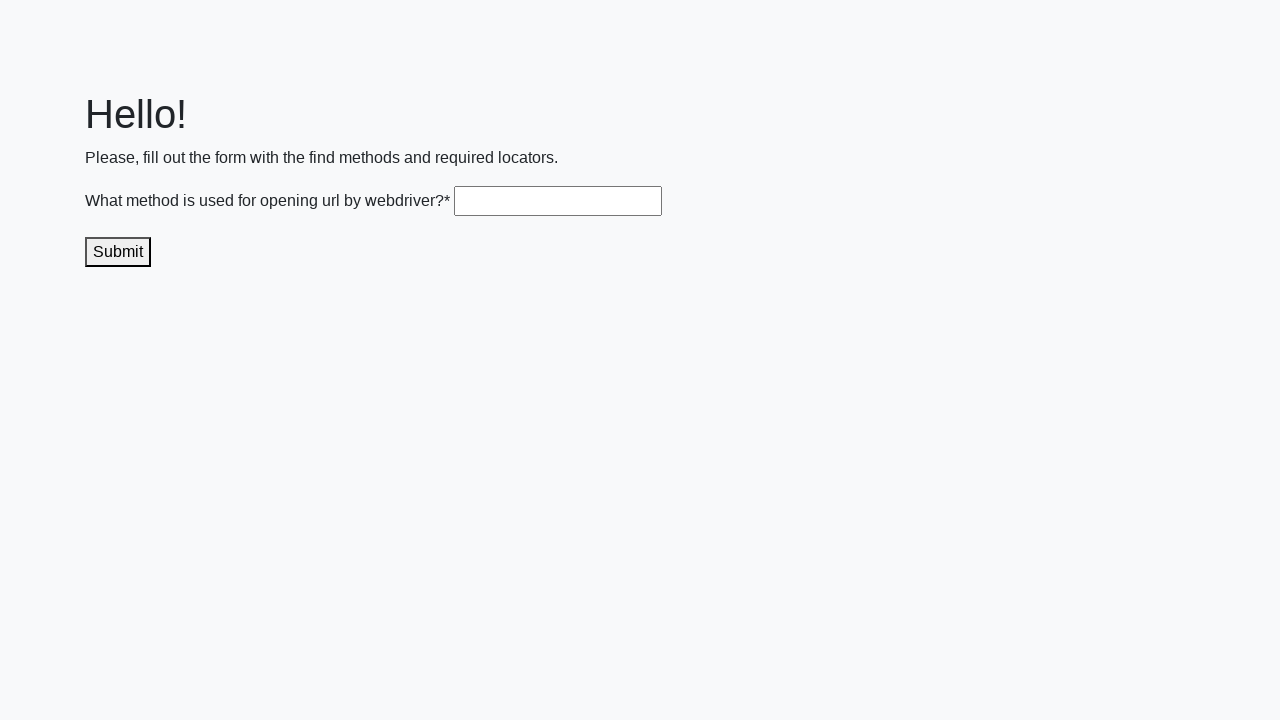

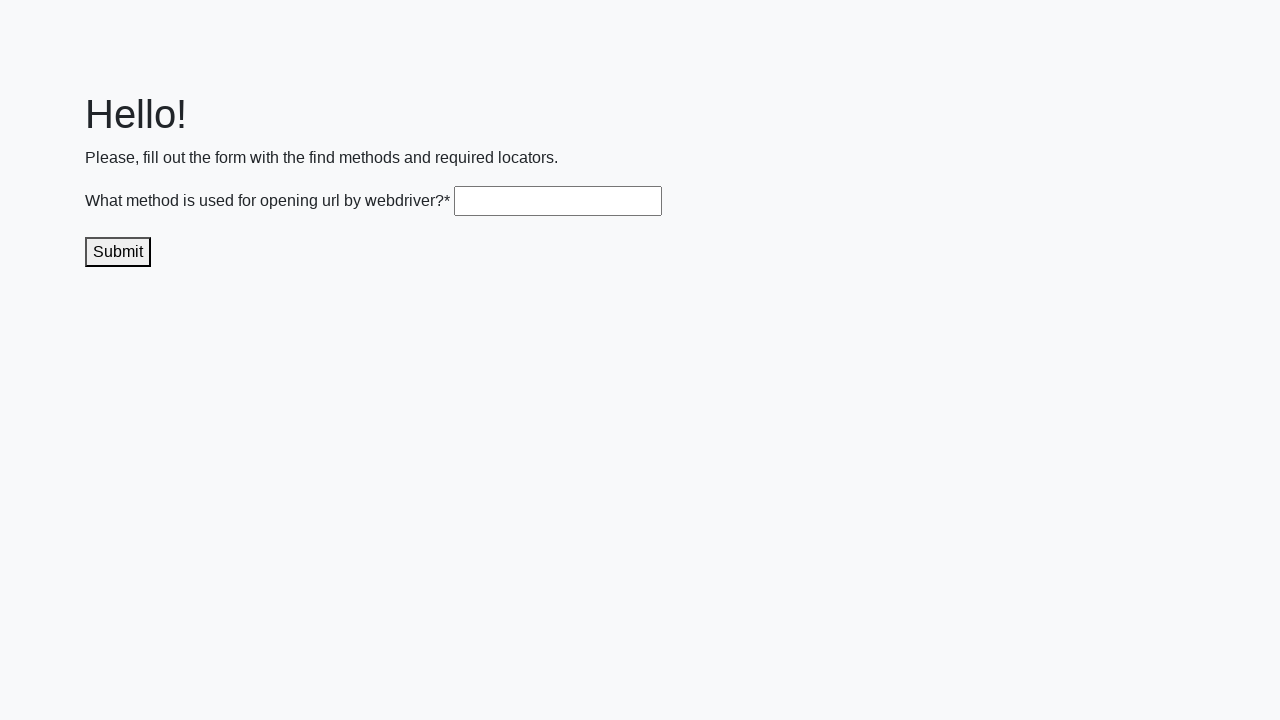